Tests a registration form by finding all required input fields, filling them with test data, submitting the form, and verifying the success message is displayed.

Starting URL: http://suninjuly.github.io/registration1.html

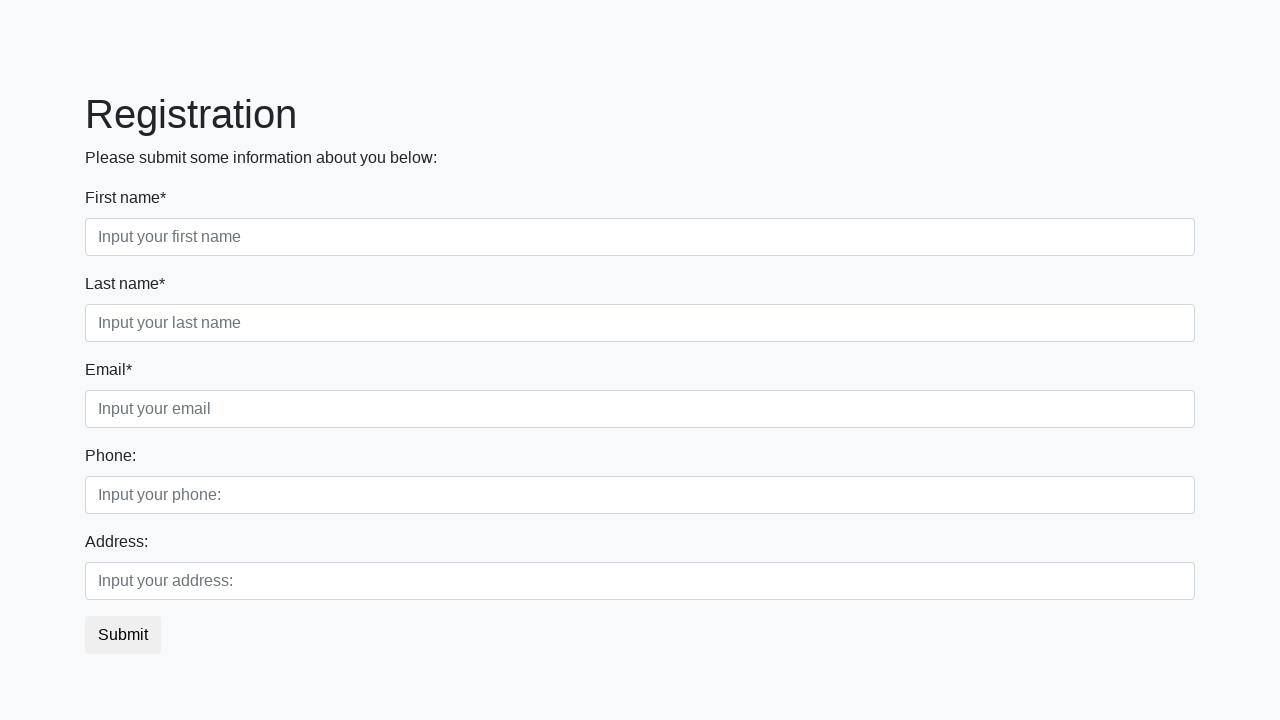

Located all required input fields
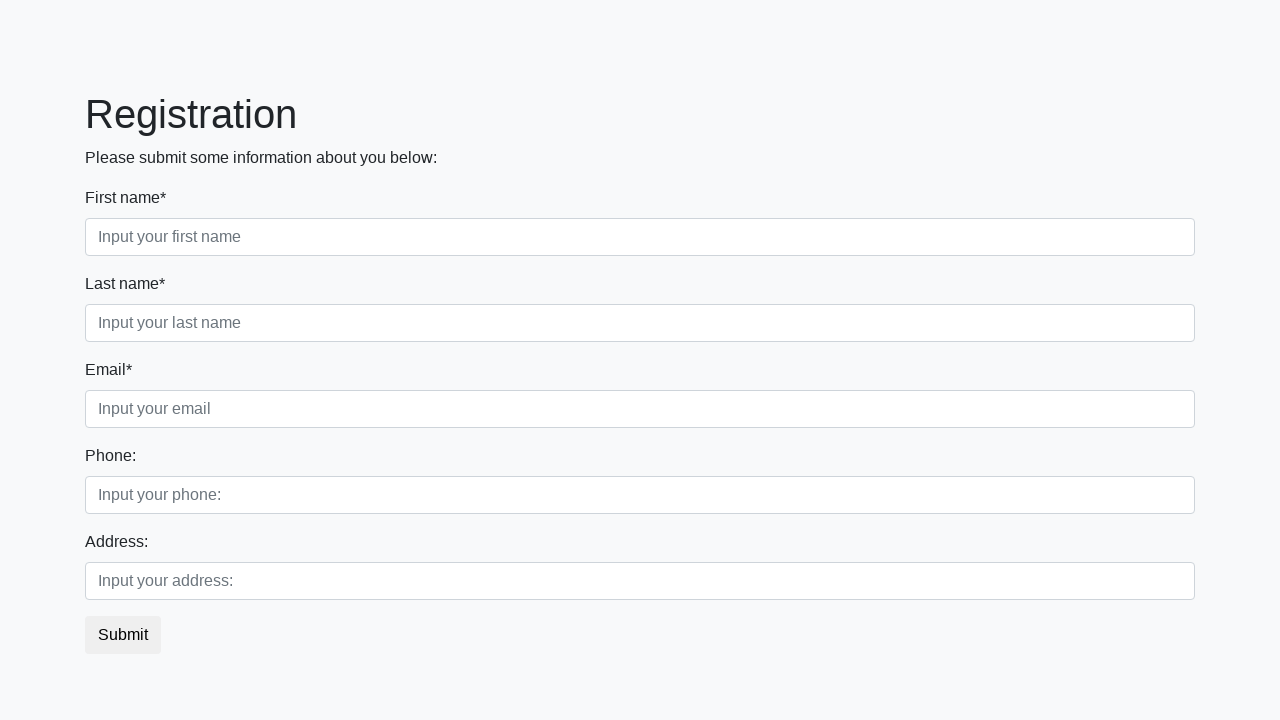

Filled required input field 1 with test data on [required] >> nth=0
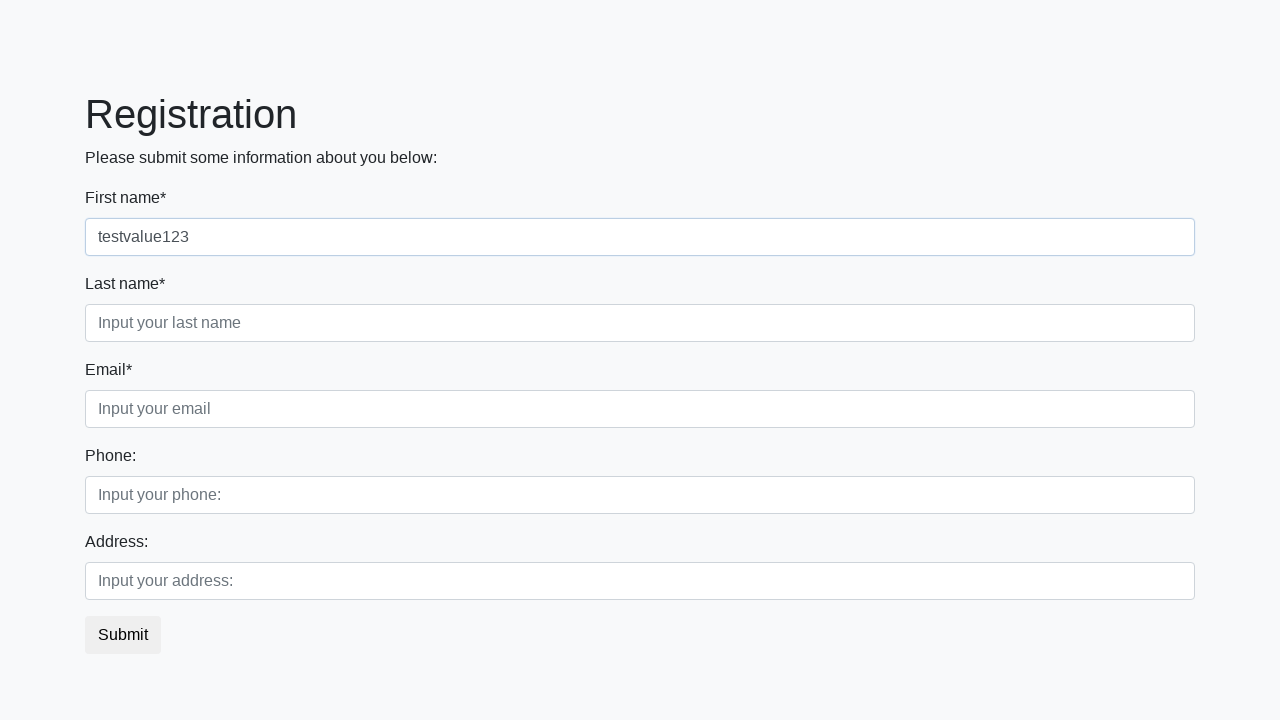

Filled required input field 2 with test data on [required] >> nth=1
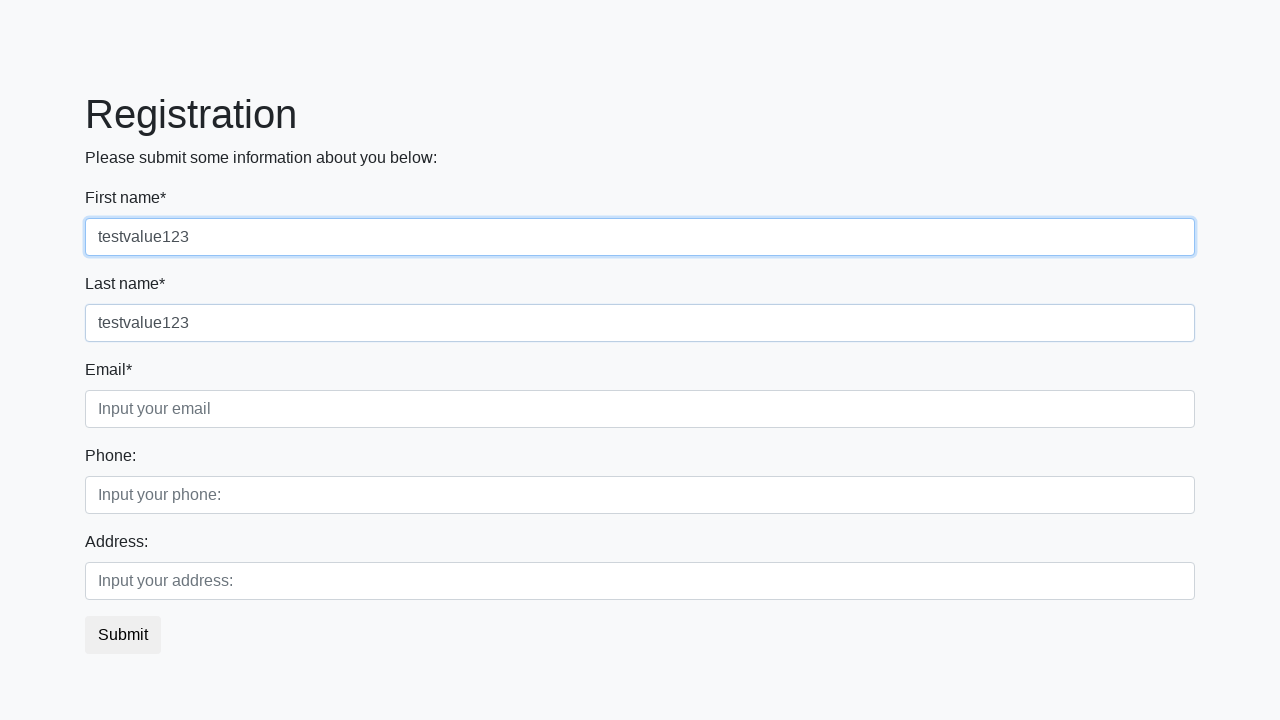

Filled required input field 3 with test data on [required] >> nth=2
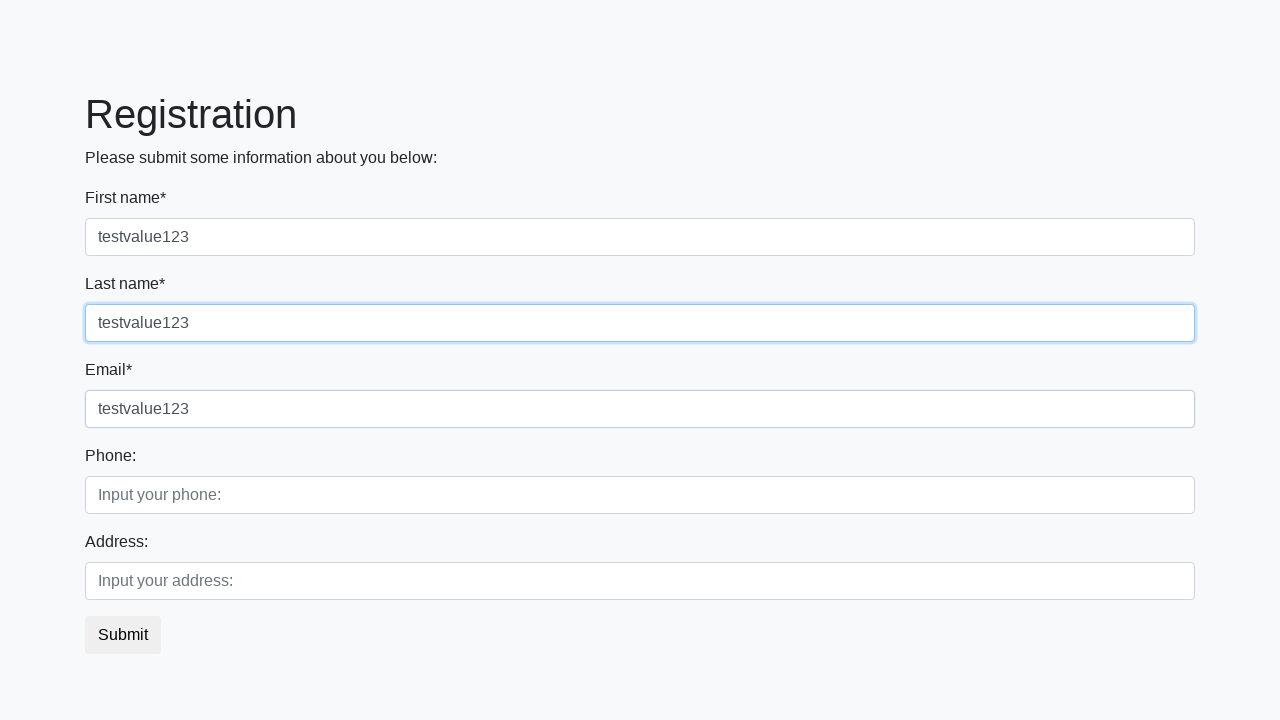

Clicked the submit button at (123, 635) on button.btn
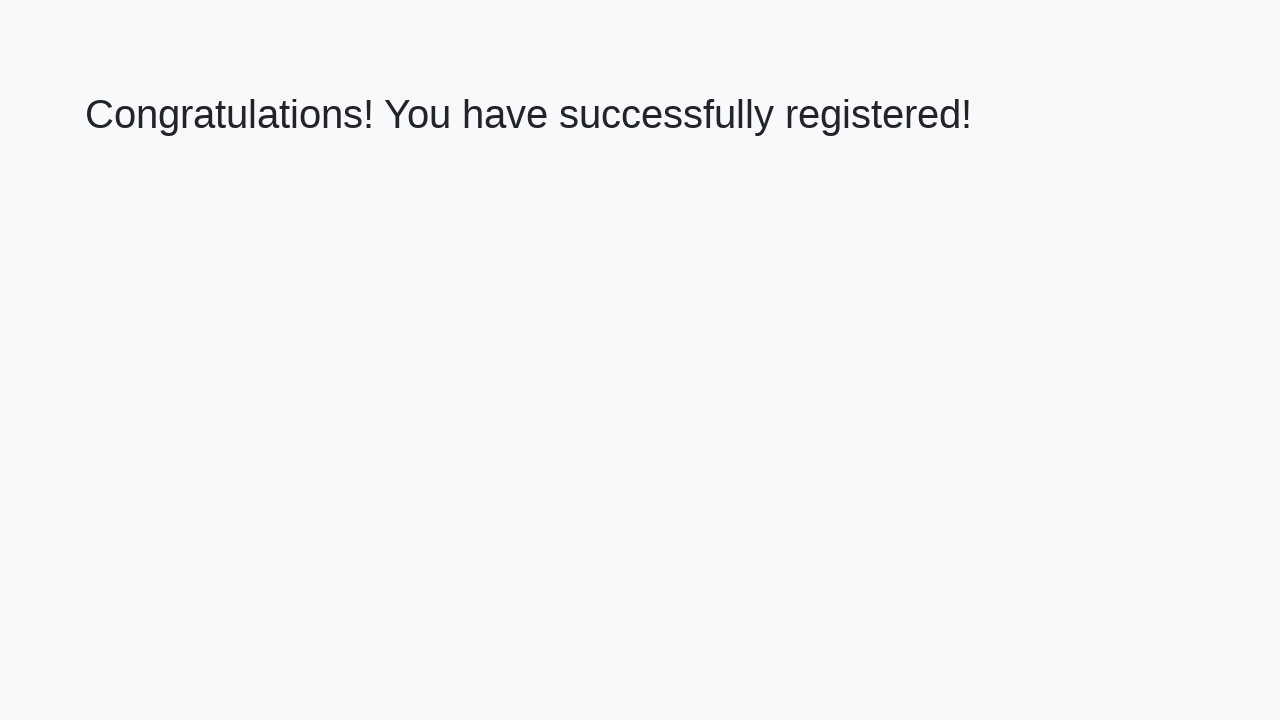

Registration success page loaded with h1 element visible
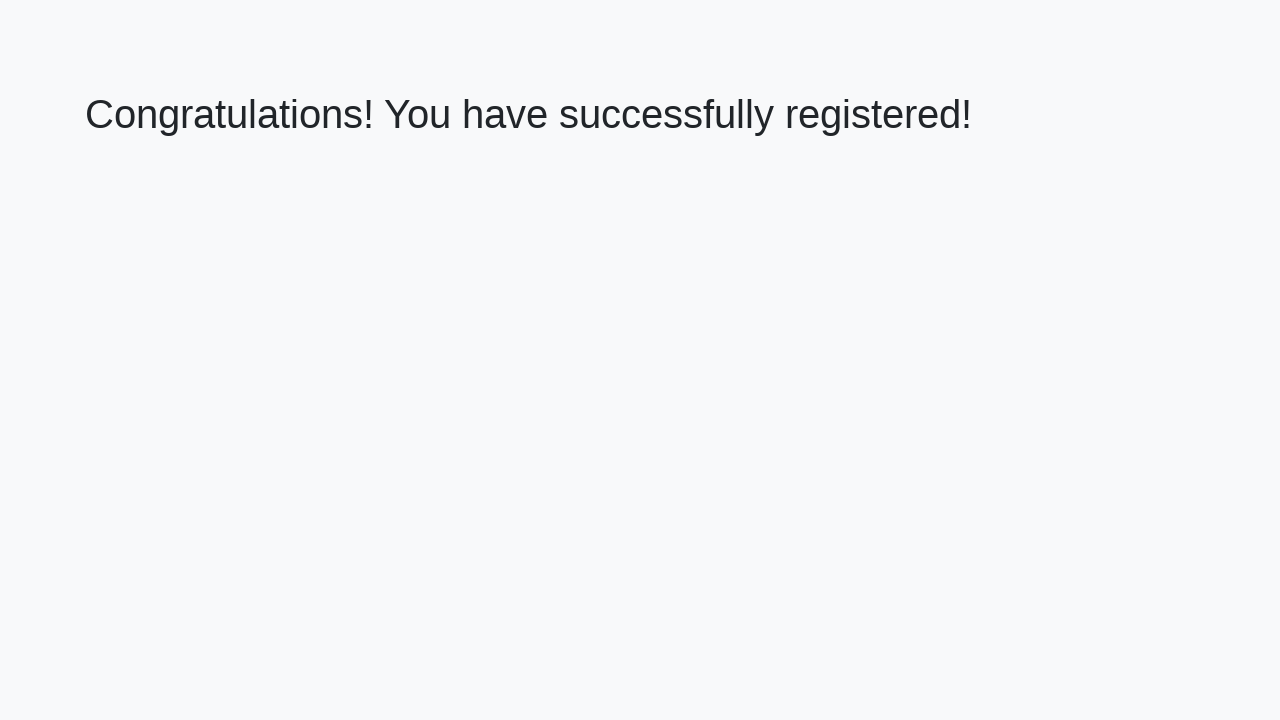

Retrieved success message text from h1 element
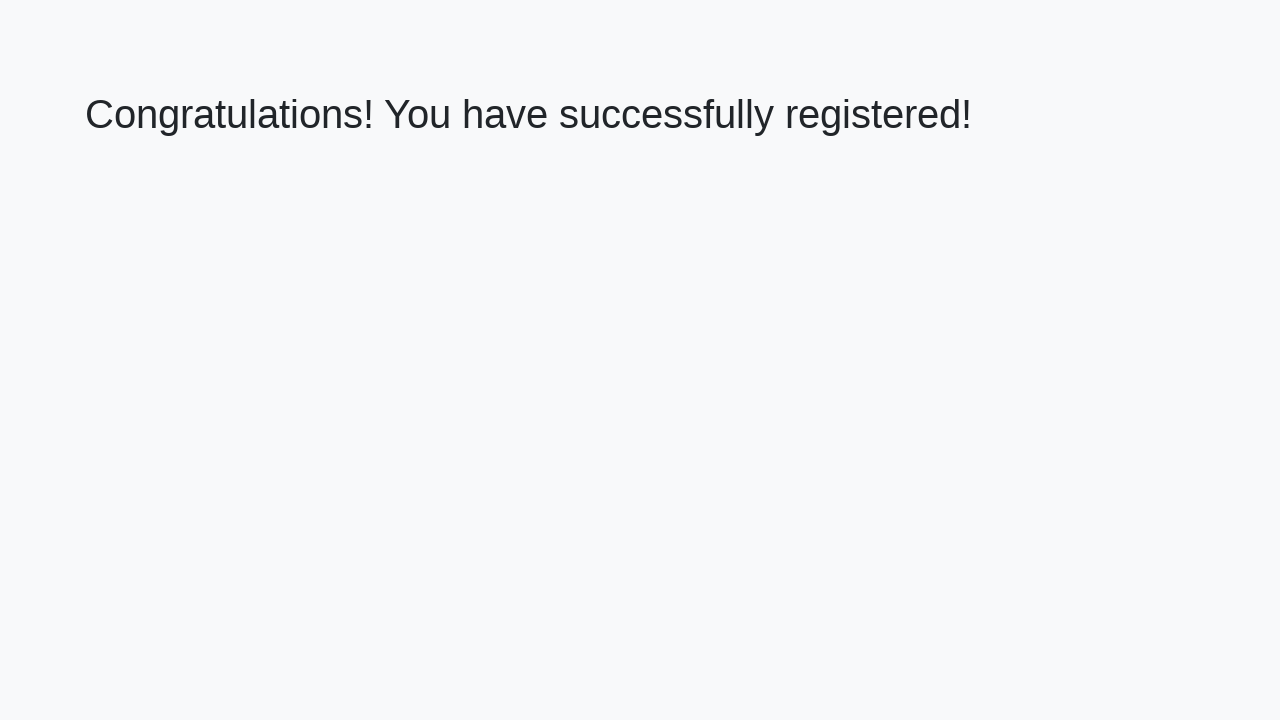

Verified success message: 'Congratulations! You have successfully registered!'
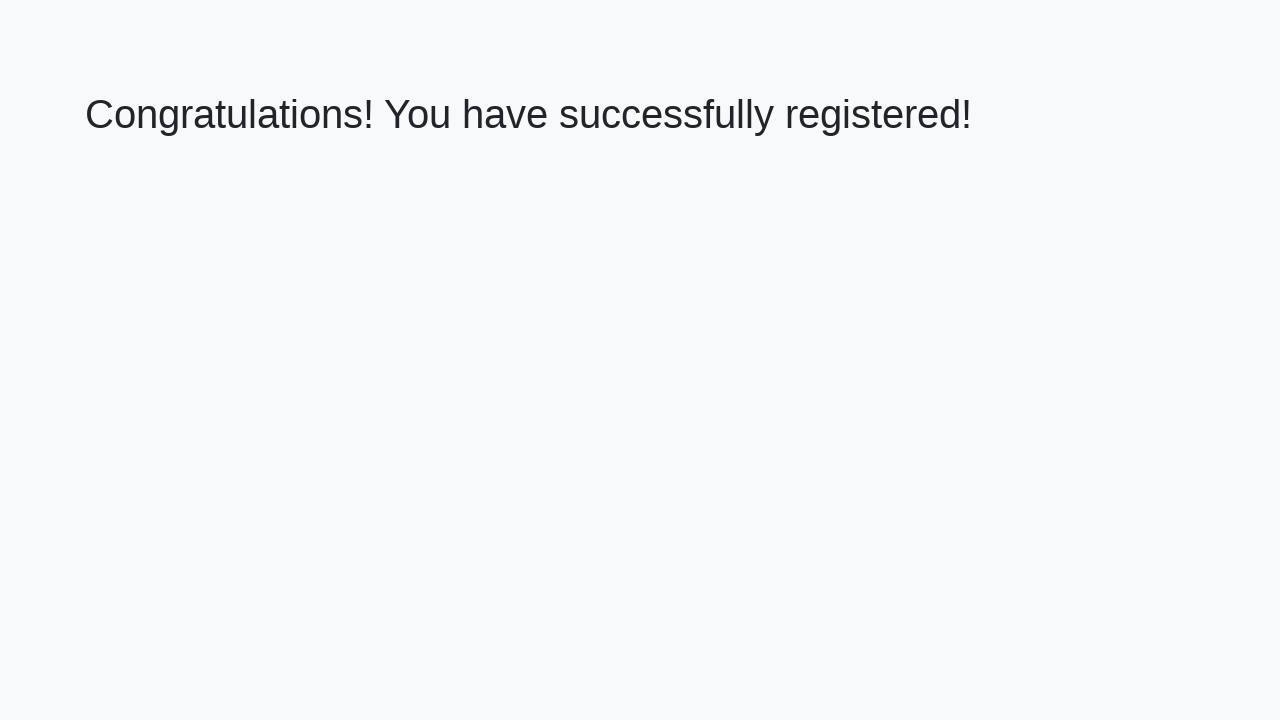

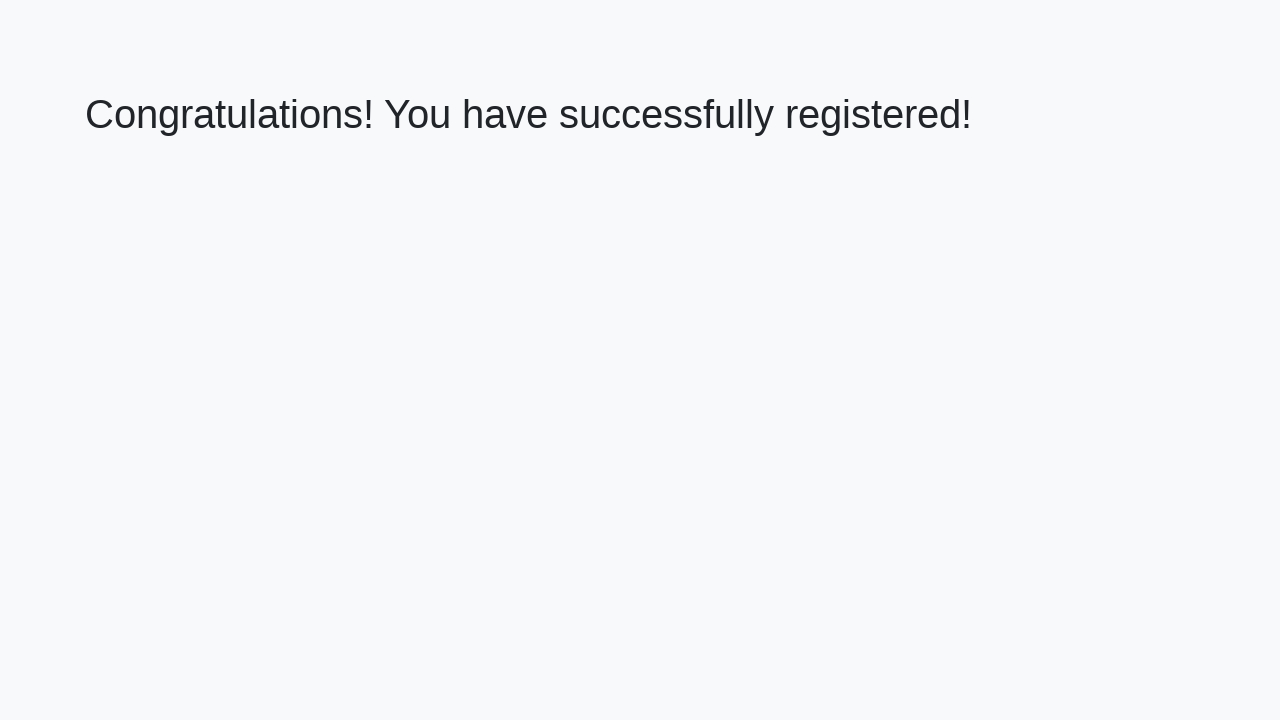